Tests date picker functionality by selecting a specific date (June 15, 2027) through year, month, and day selection

Starting URL: https://rahulshettyacademy.com/seleniumPractise/#/offers

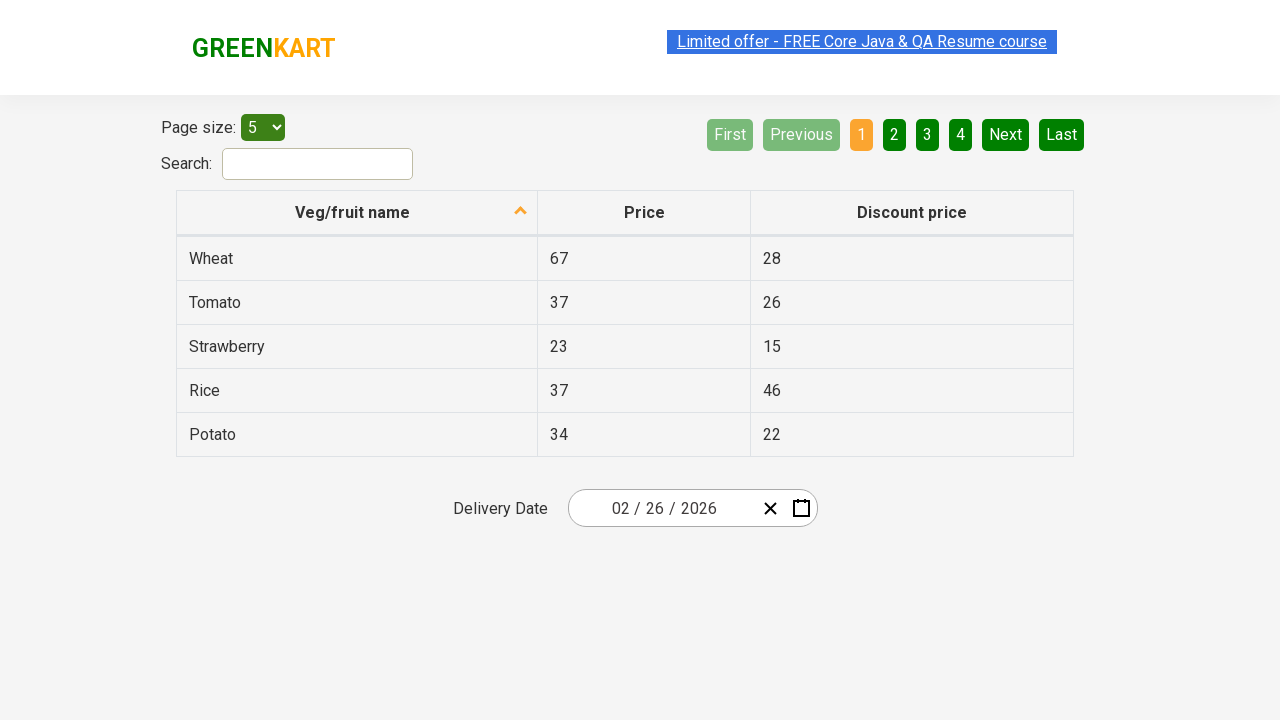

Clicked date picker input to open calendar at (625, 508) on input.react-date-picker__inputGroup__input
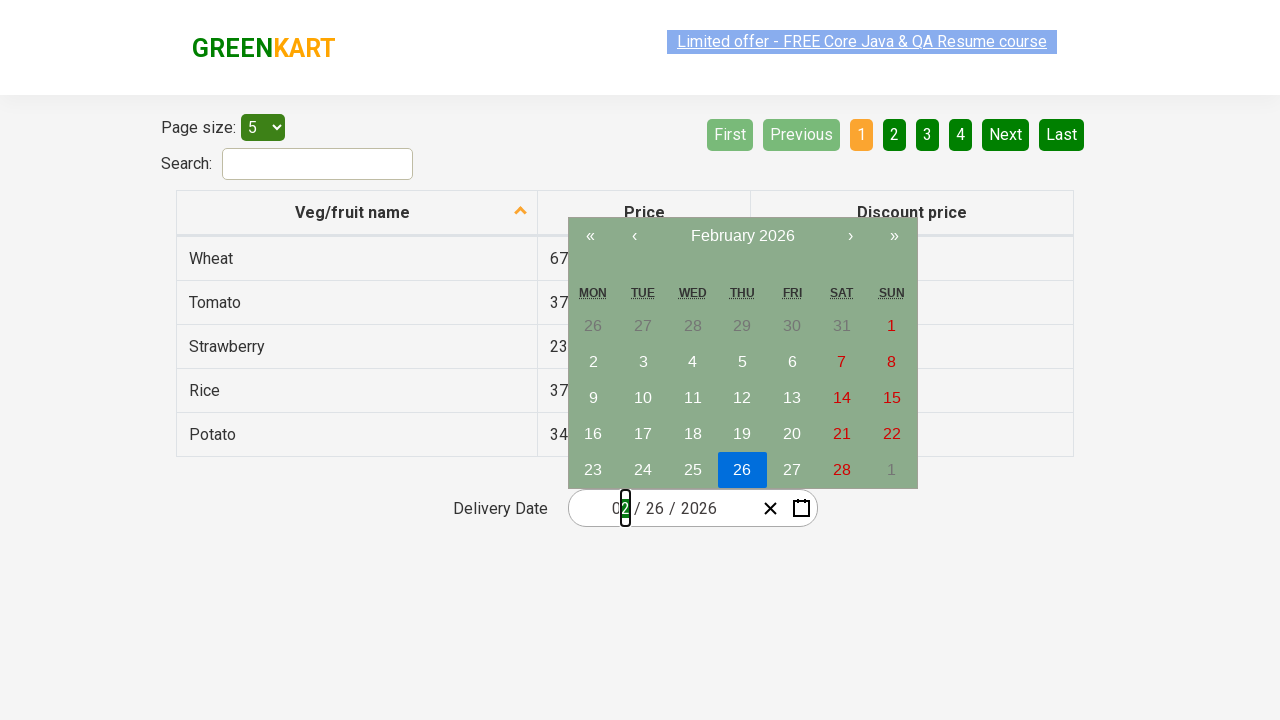

Clicked calendar navigation label to navigate up one level at (742, 236) on button.react-calendar__navigation__label span
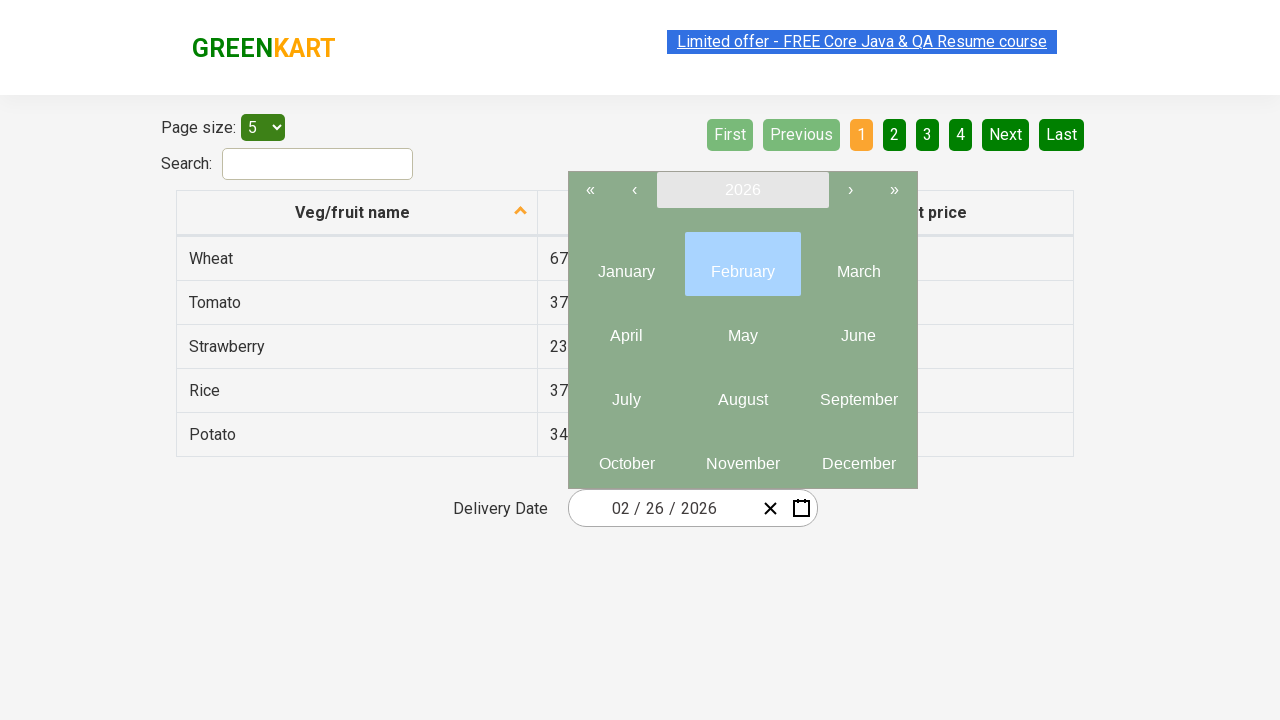

Clicked calendar navigation label again to reach year view at (742, 190) on button.react-calendar__navigation__label span
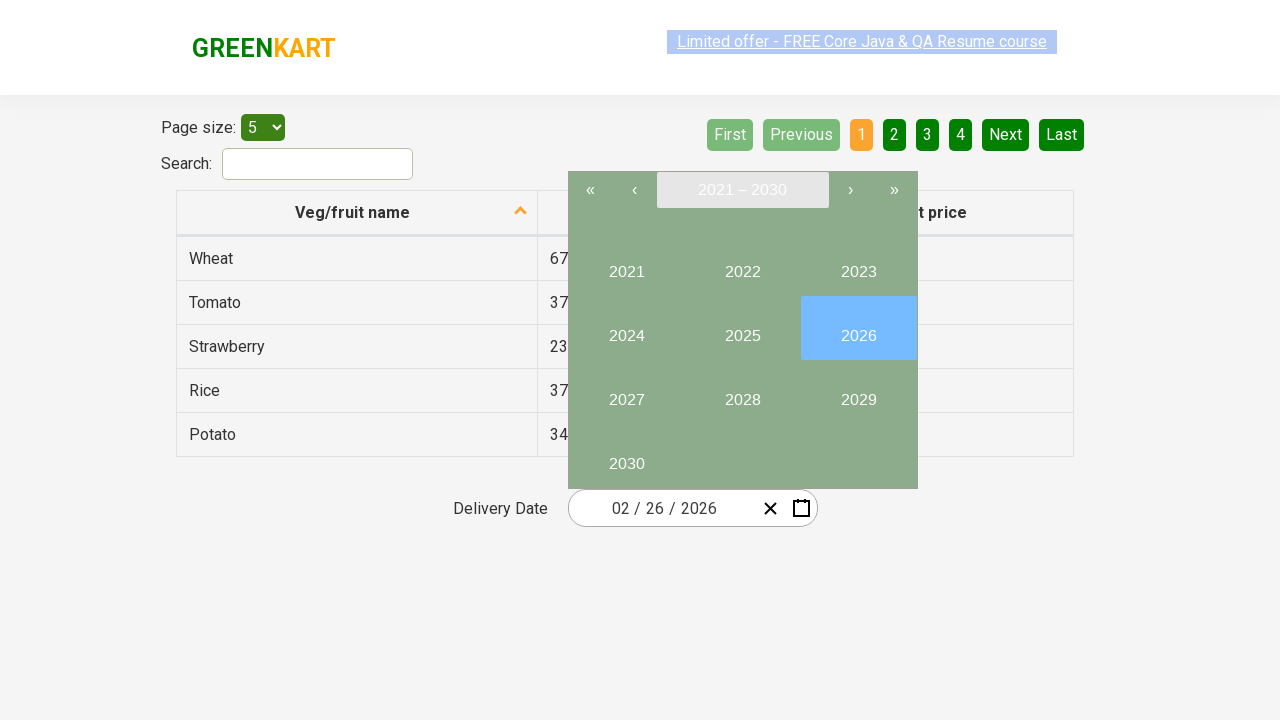

Selected year 2027 from year view at (626, 392) on button:has-text('2027')
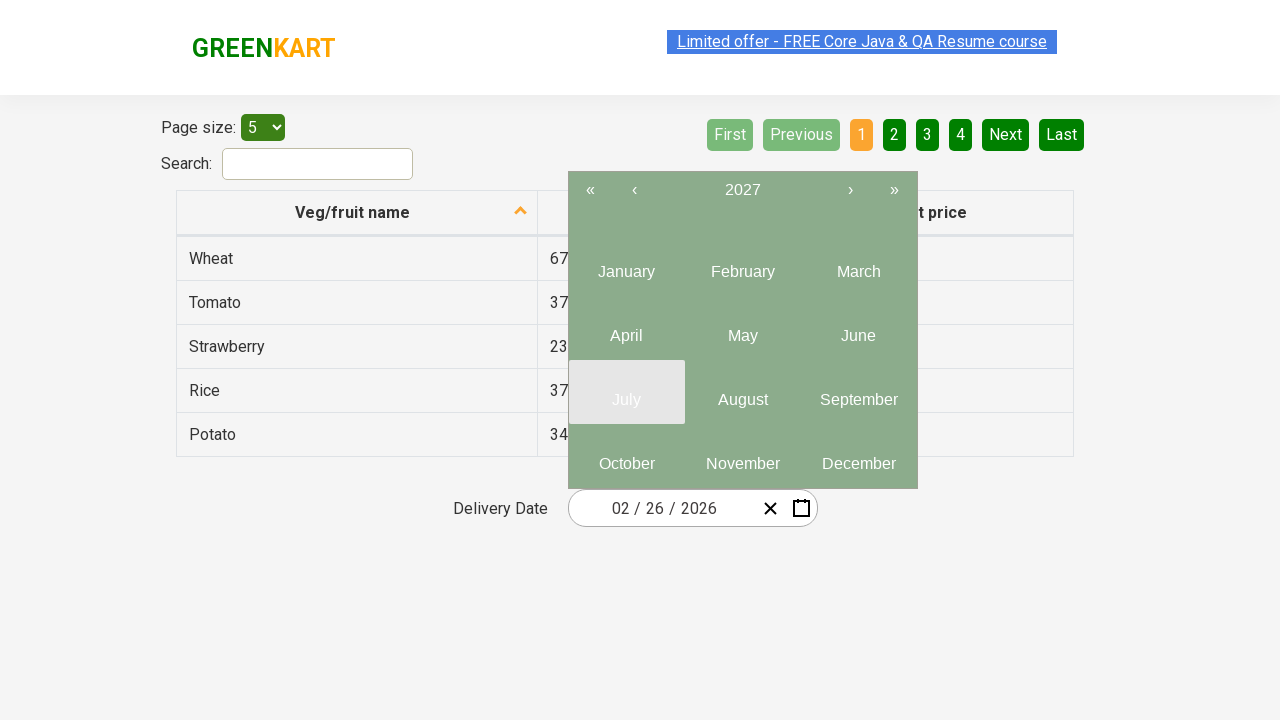

Selected June (month 6) from month view at (858, 328) on button.react-calendar__year-view__months__month >> nth=5
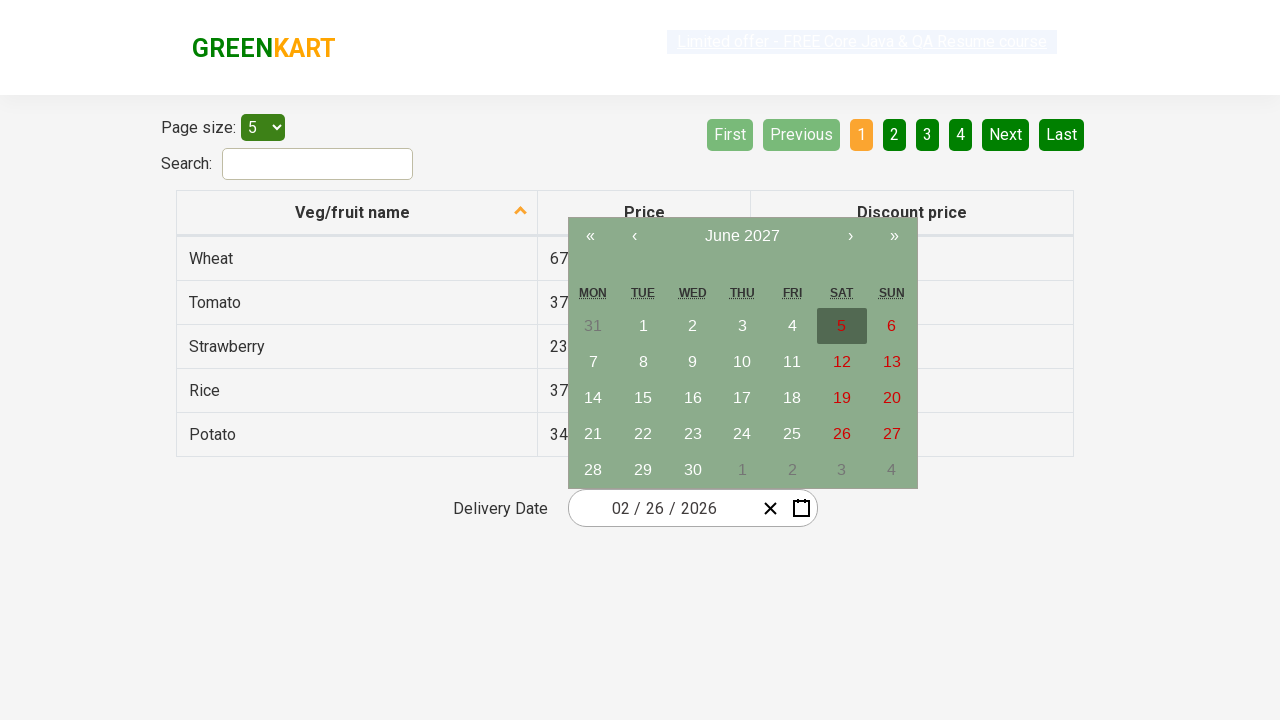

Selected day 15 from calendar at (643, 398) on abbr:has-text('15')
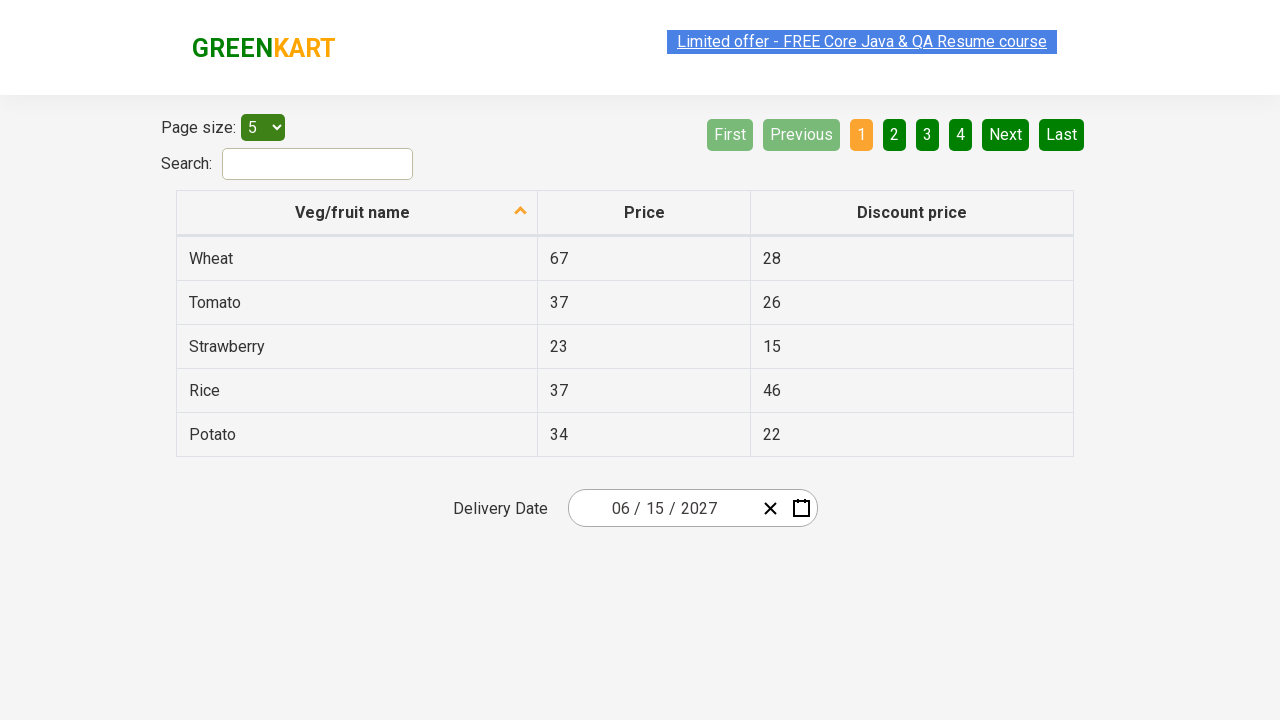

Retrieved all date input fields
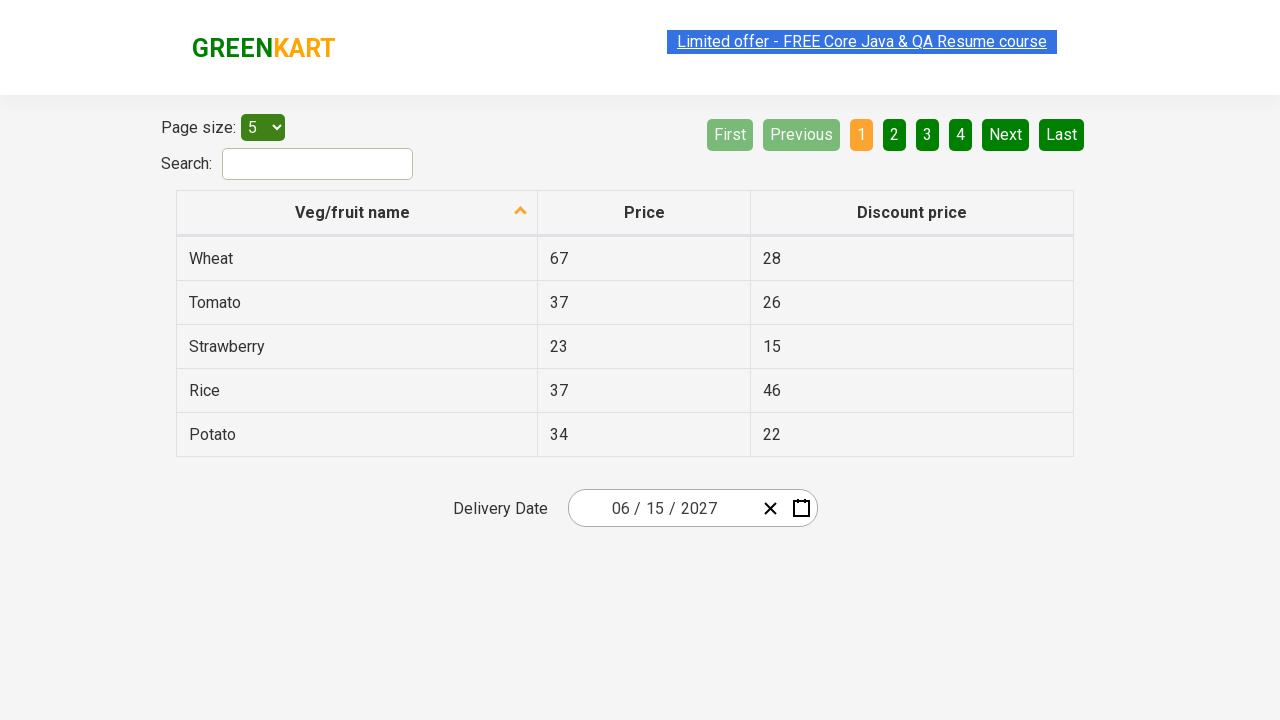

Verified that there are 3 date input fields
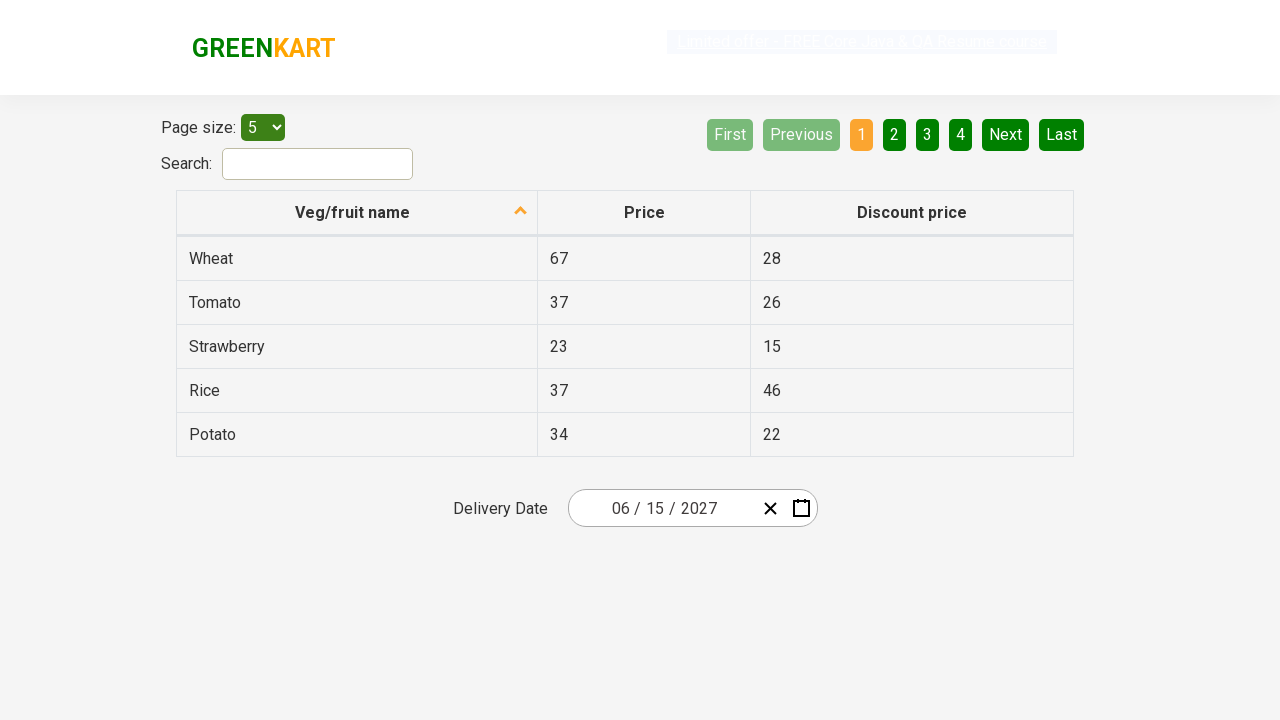

Verified month field contains value '6' (June)
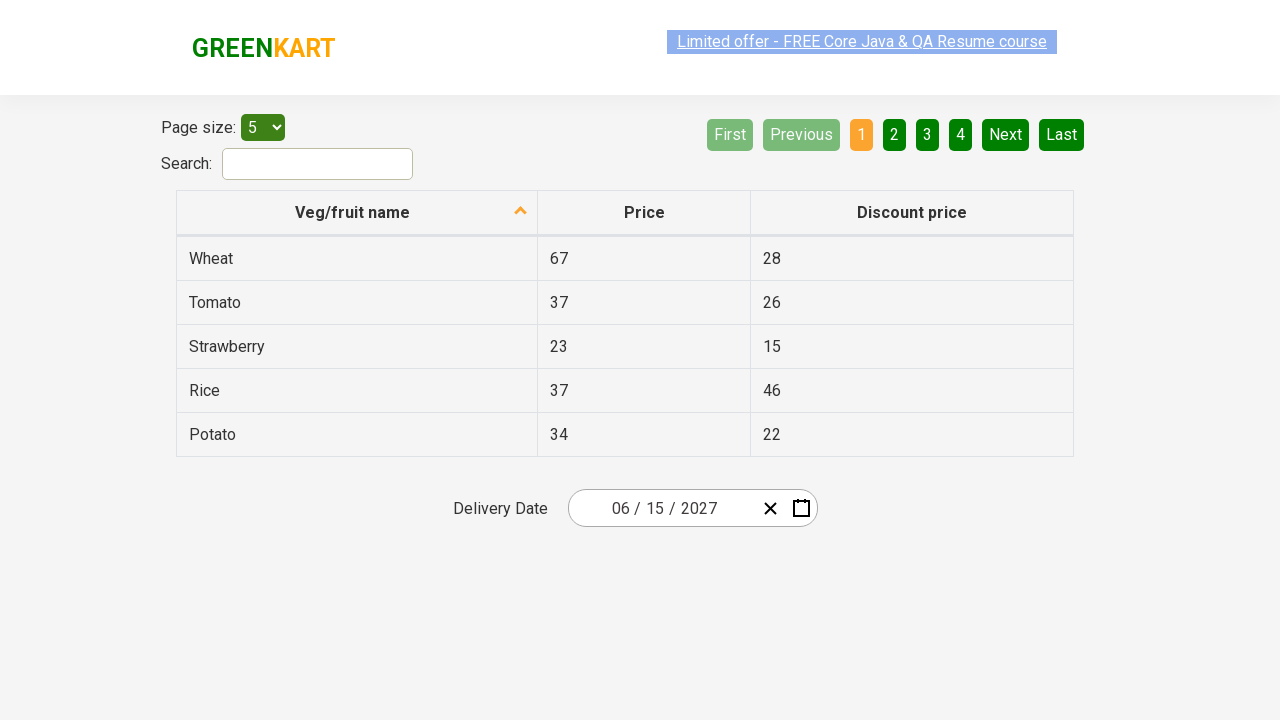

Verified day field contains value '15'
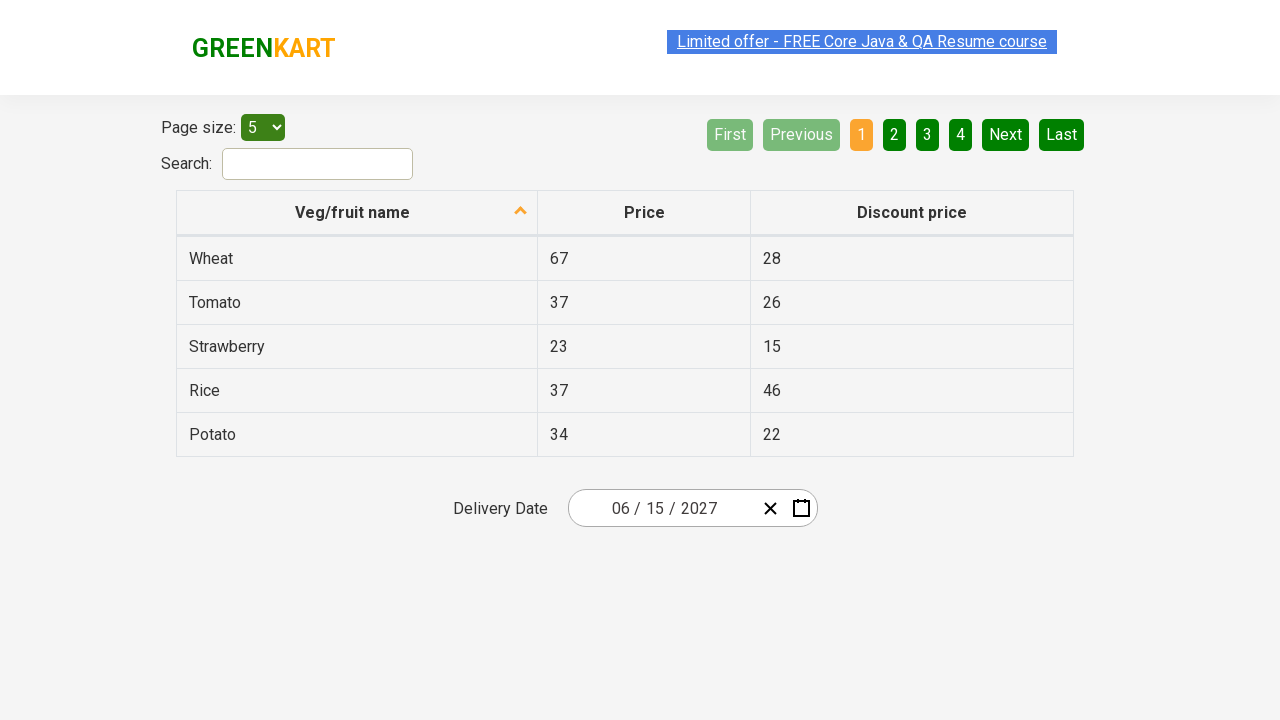

Verified year field contains value '2027'
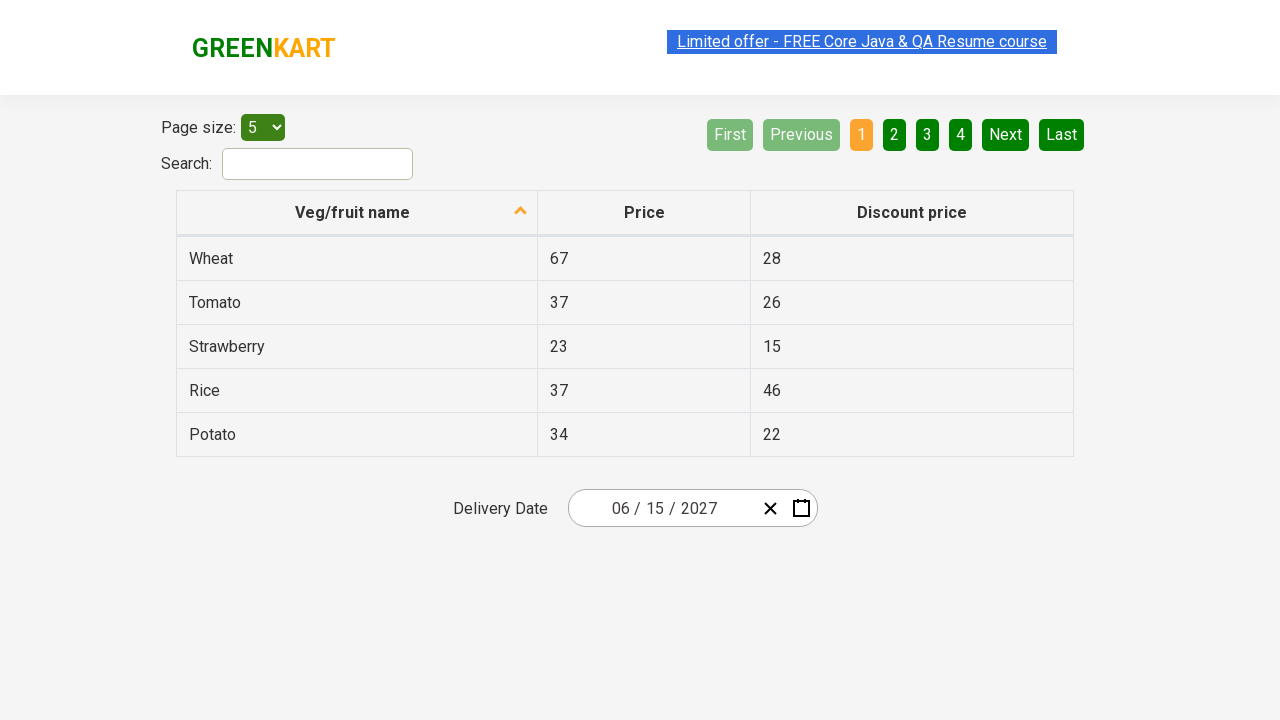

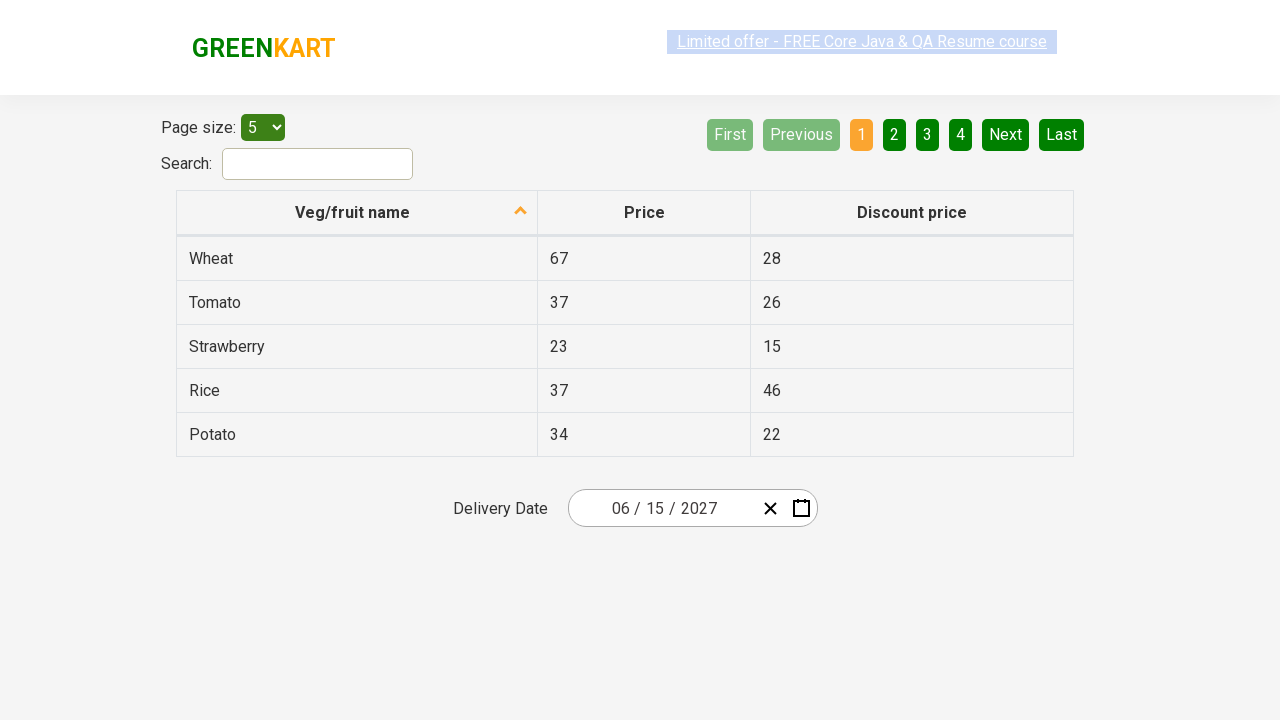